Tests a practice form submission by filling in name, email, password, selecting gender from dropdown, choosing a radio button, entering birthday, and submitting the form to verify successful submission message.

Starting URL: https://rahulshettyacademy.com/angularpractice/

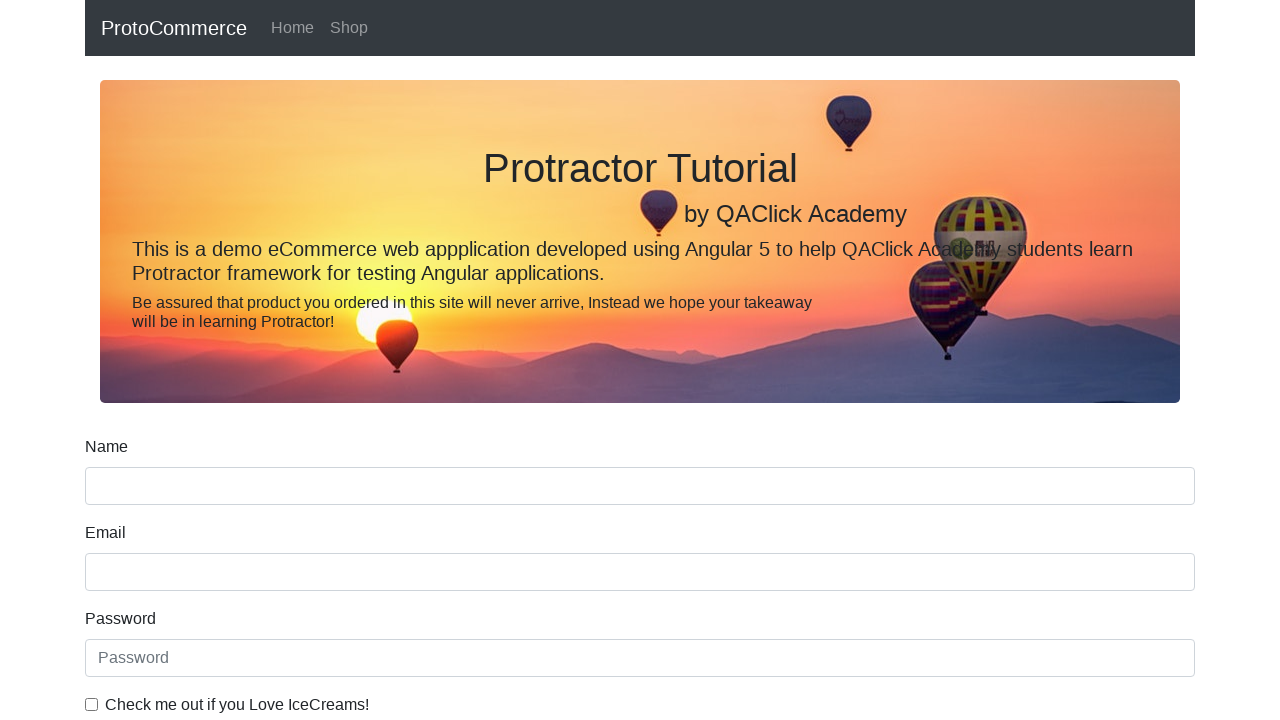

Filled name field with 'new user' on input[name='name']
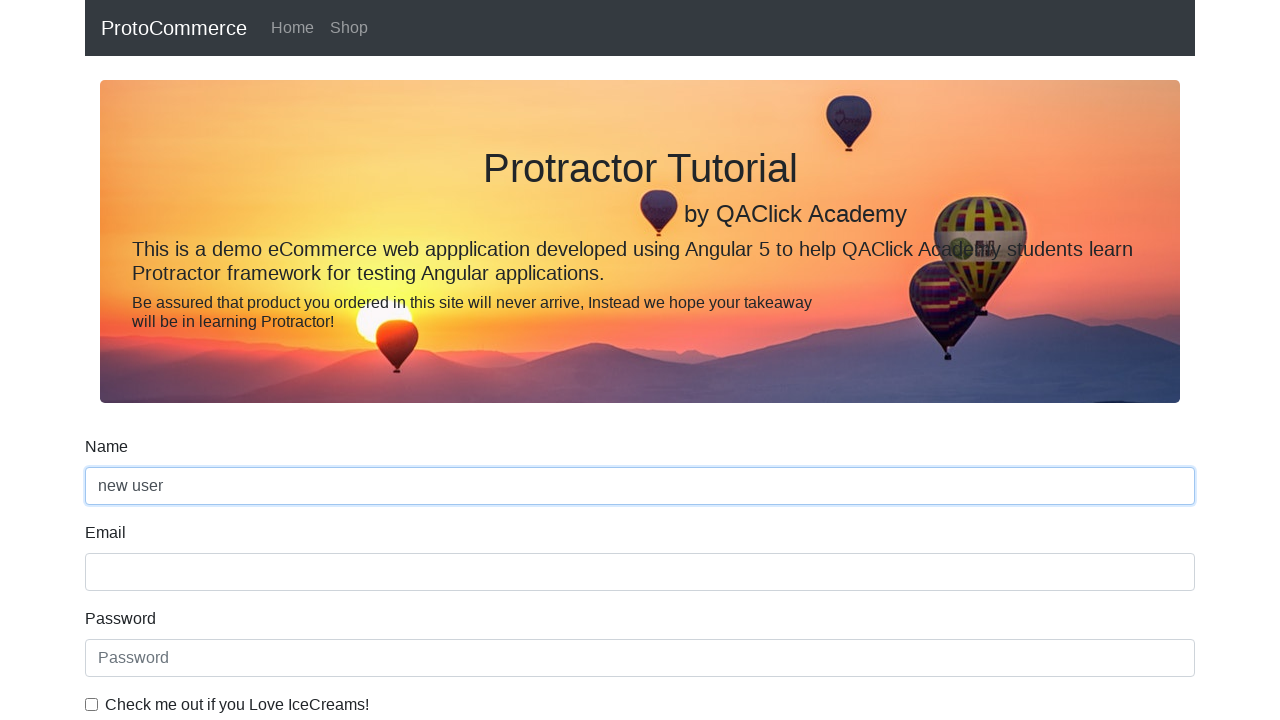

Filled email field with 'abcxyz@mailinator.com' on input[name='email']
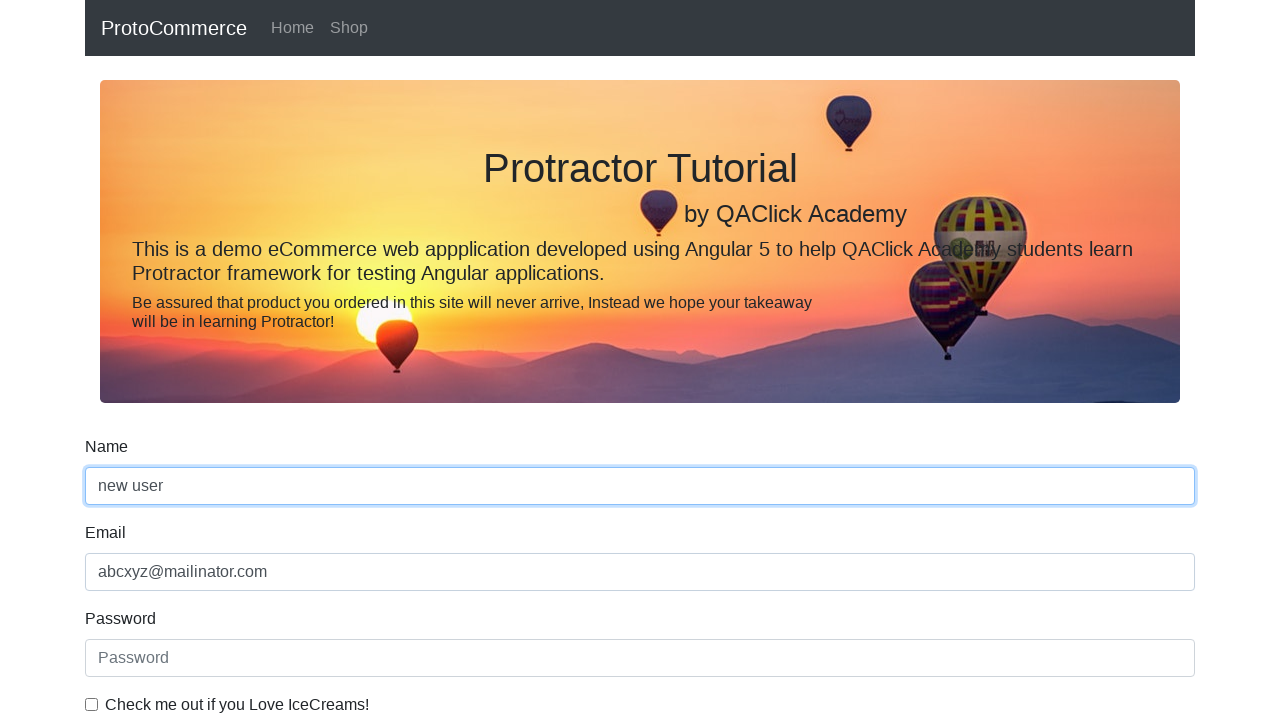

Filled password field with 'abcxyz123' on #exampleInputPassword1
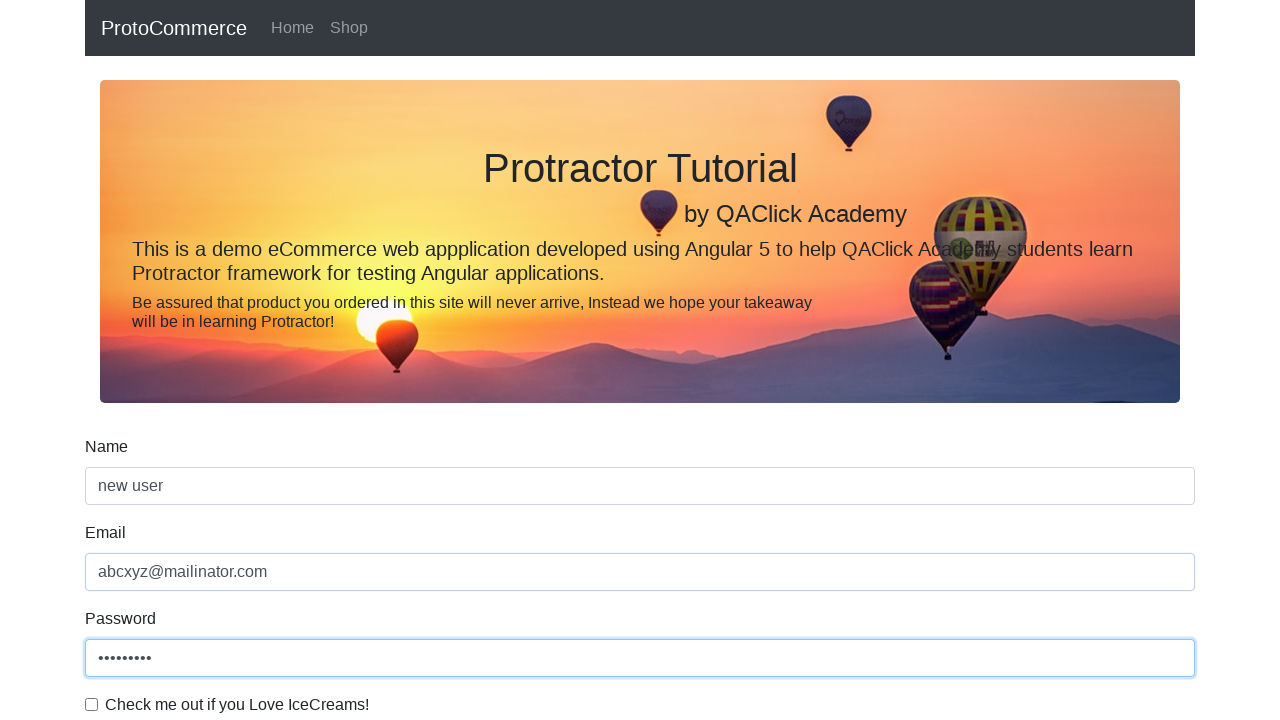

Checked the example checkbox at (92, 704) on #exampleCheck1
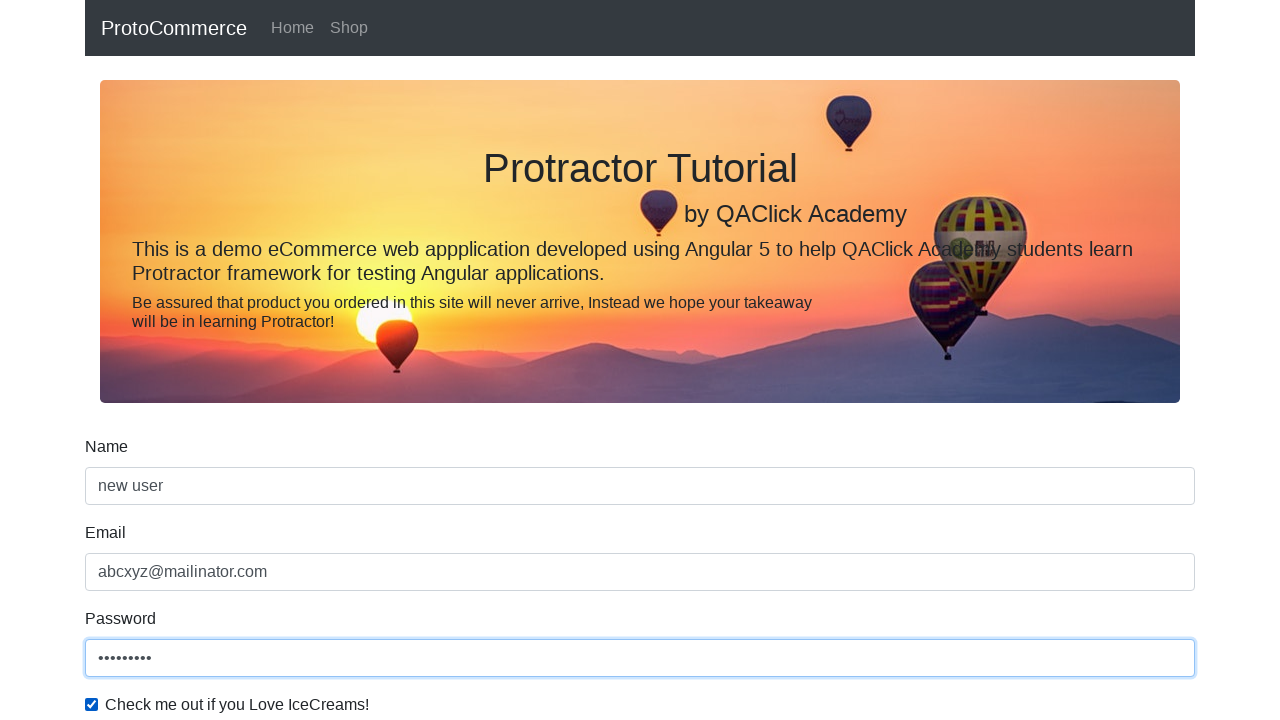

Selected 'Female' from gender dropdown on #exampleFormControlSelect1
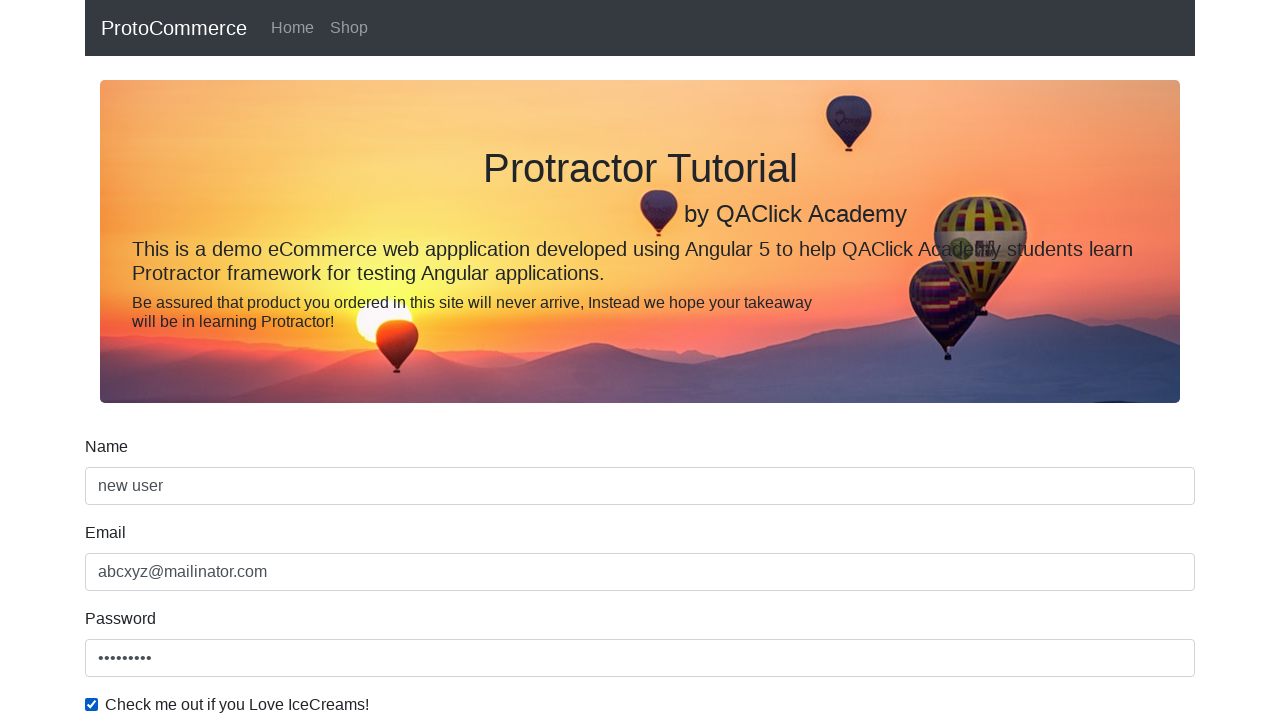

Selected employment status radio button at (326, 360) on #inlineRadio2
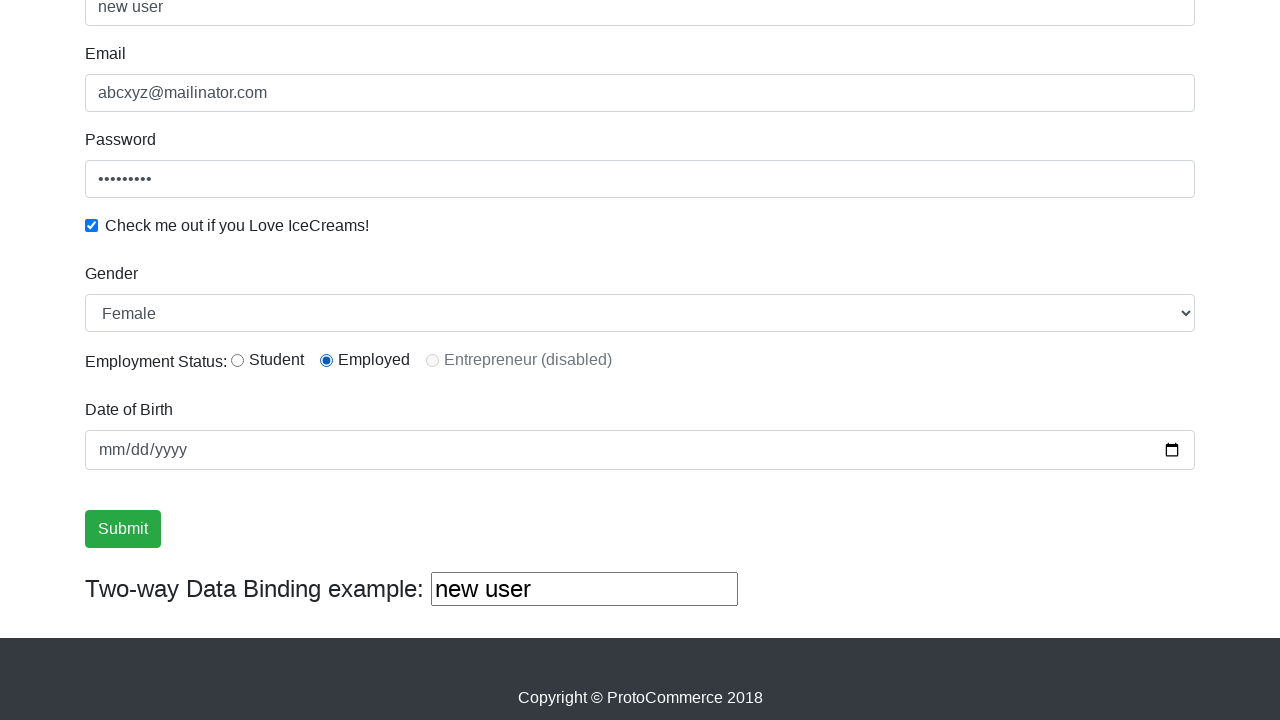

Filled birthday field with '1993-12-12' on input[name='bday']
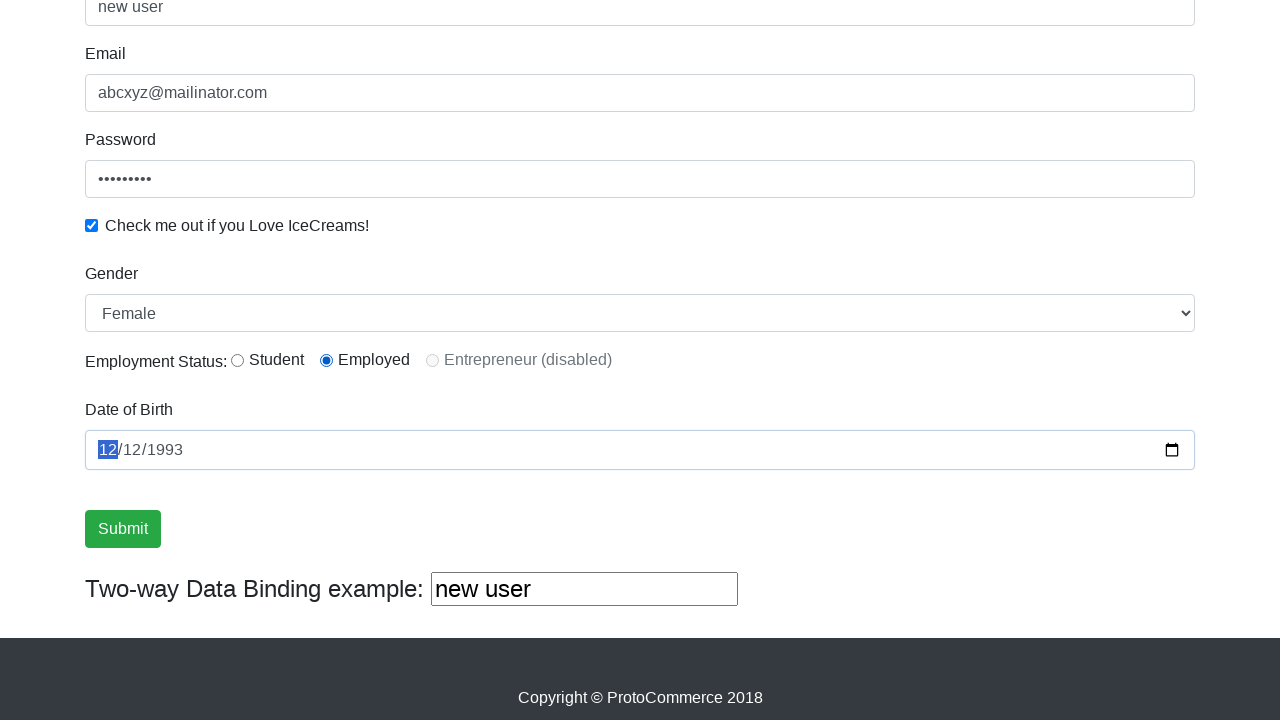

Filled third text input field with 'abcdef' (two-way data binding) on (//input[@type='text'])[3]
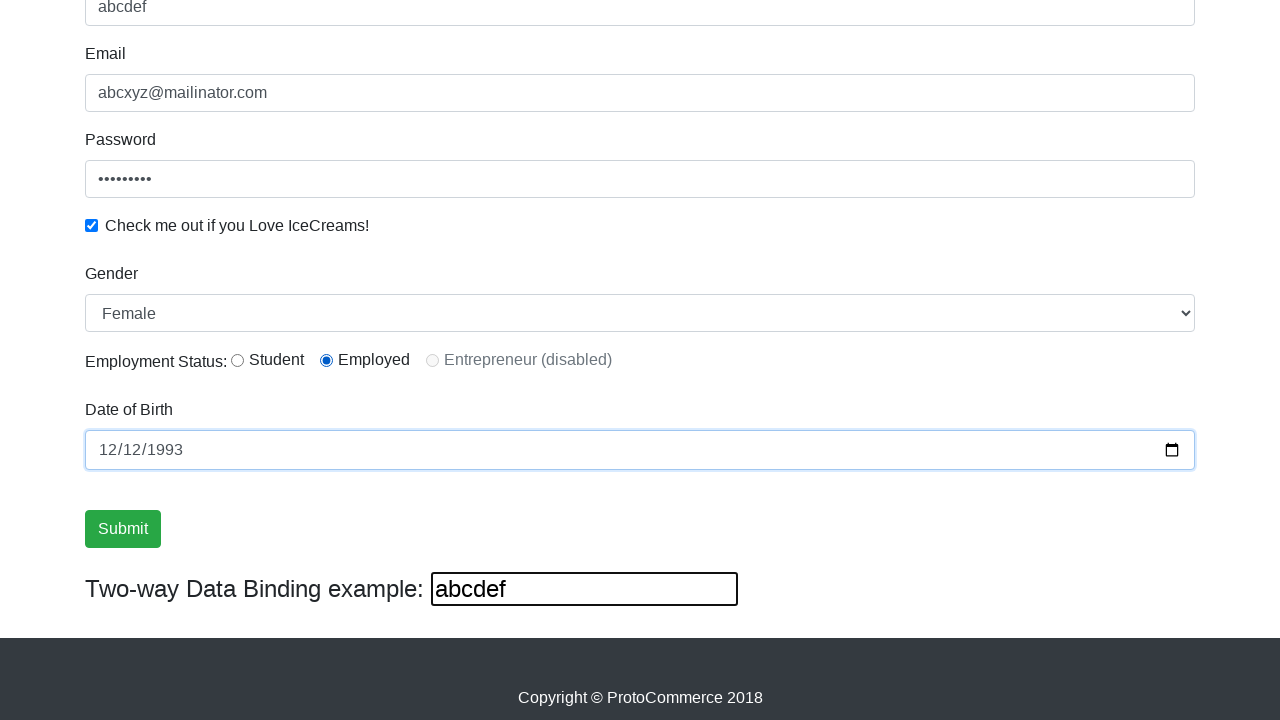

Clicked form submit button at (123, 529) on input[type='submit']
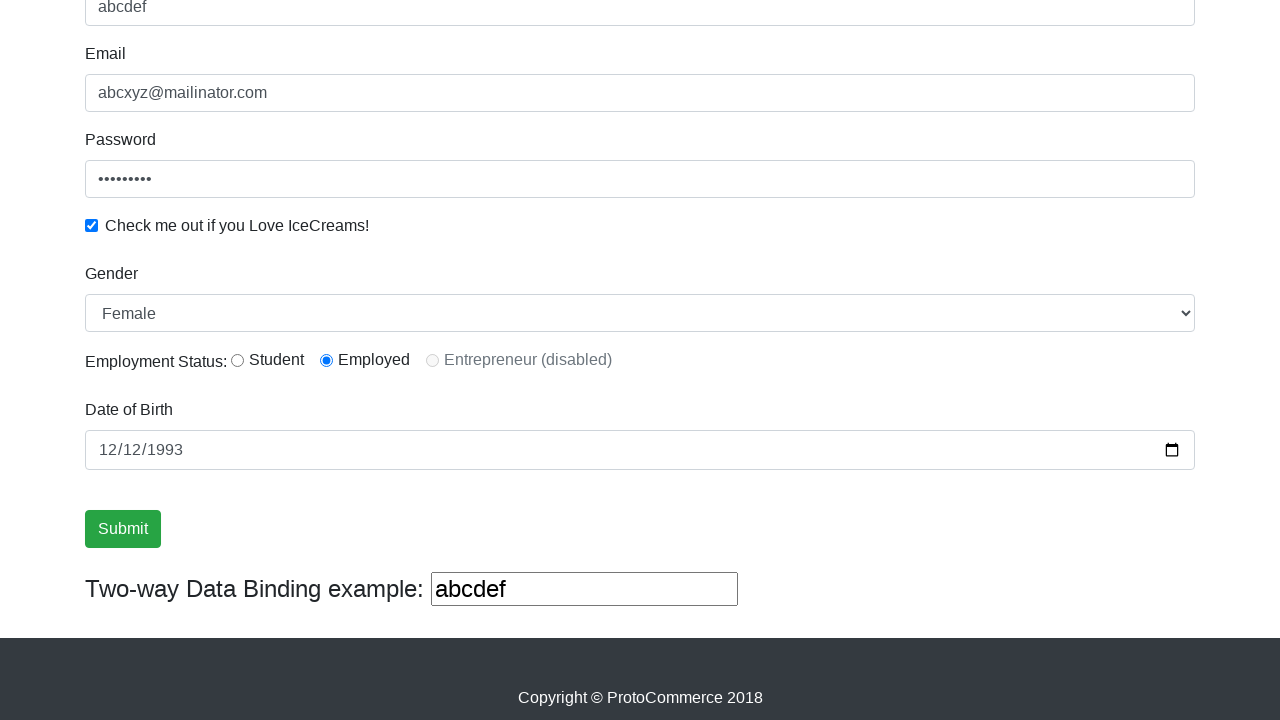

Success message appeared after form submission
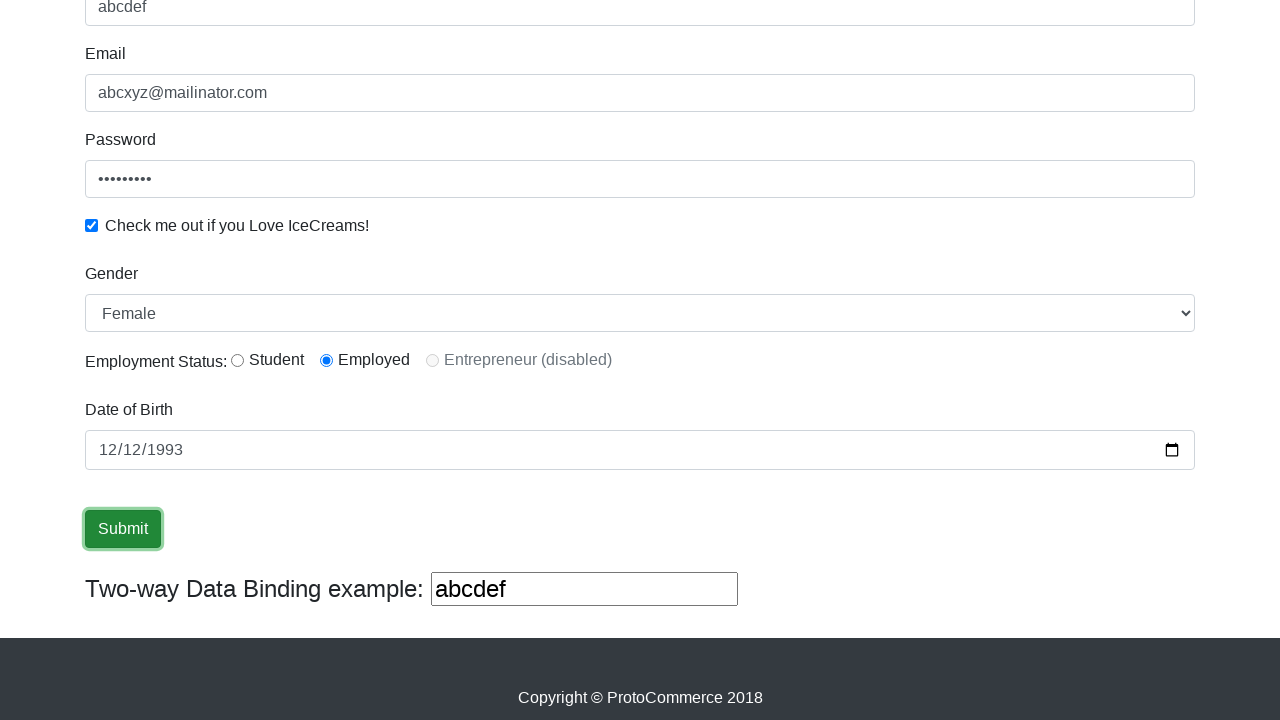

Retrieved success message text content
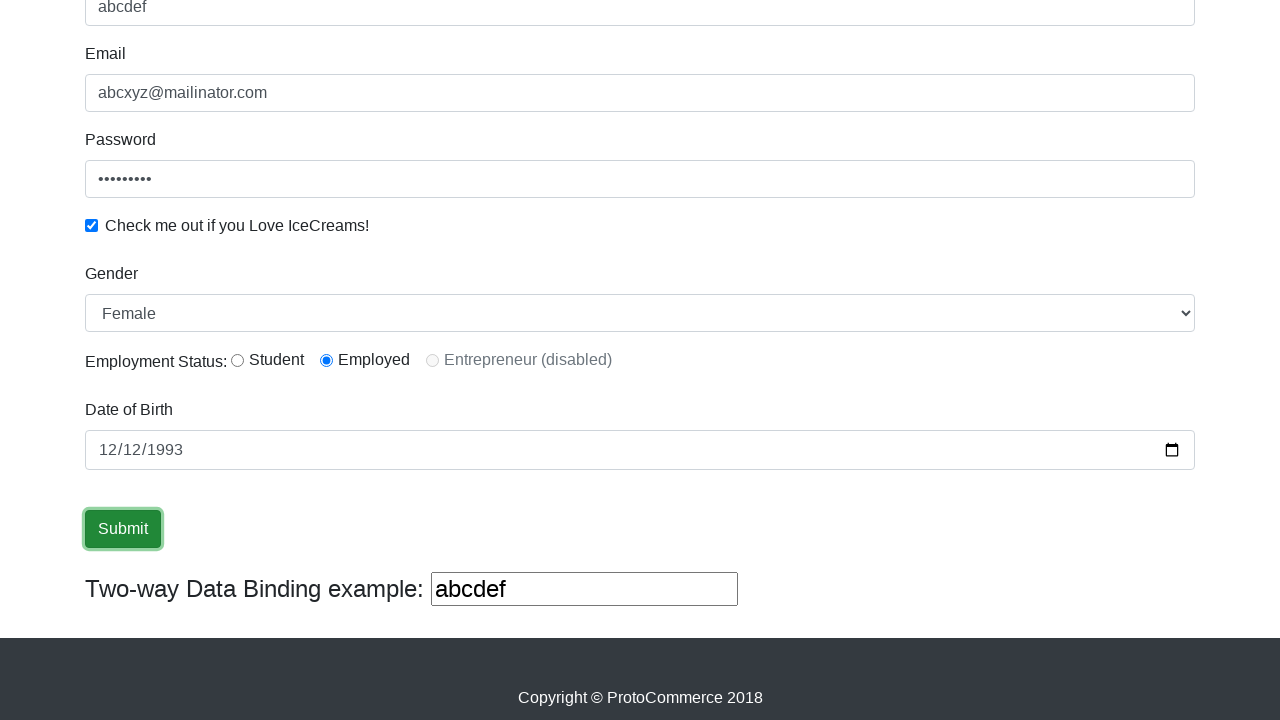

Verified success message contains expected text
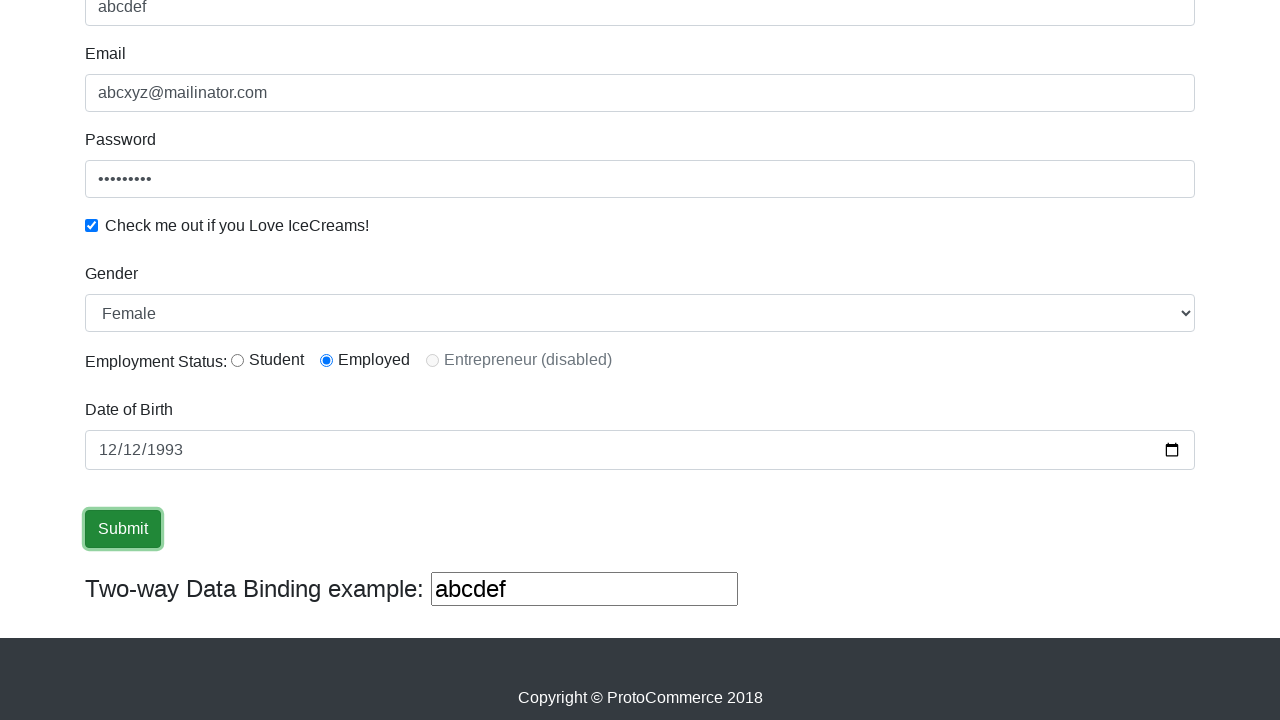

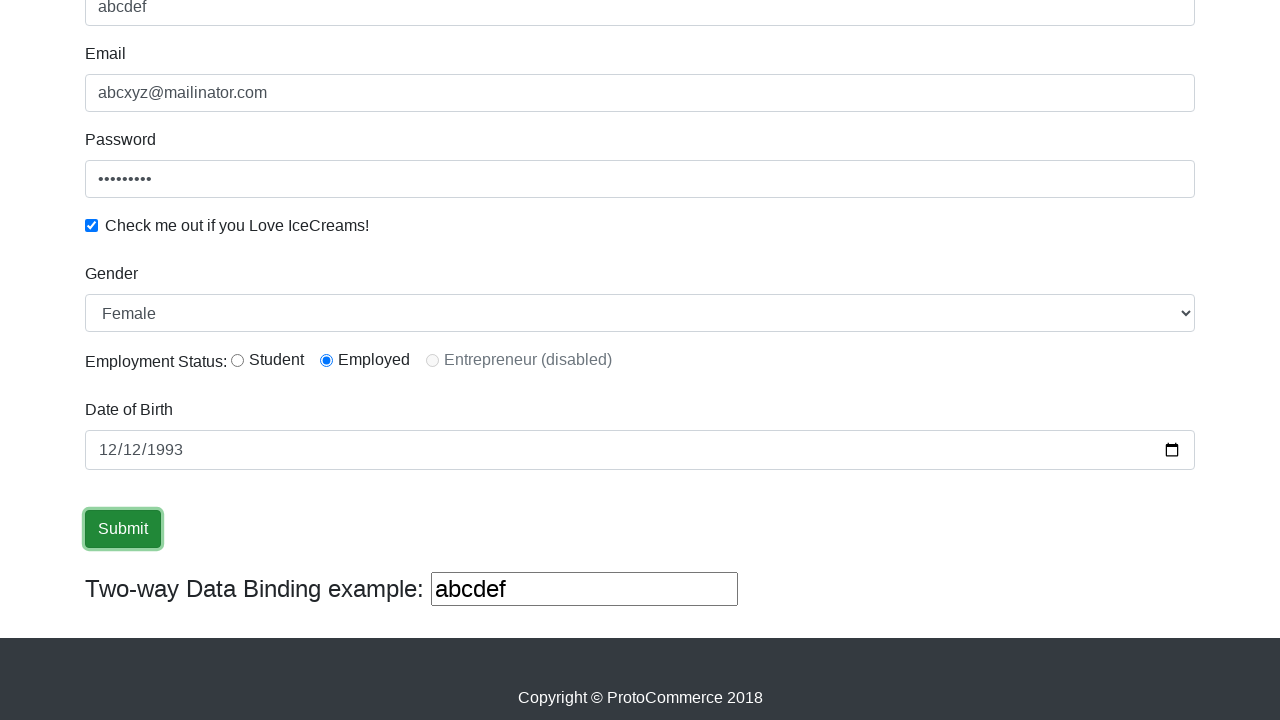